Tests navigation on Syntax Projects website by clicking "Start Practising" button and then selecting the first demo option from the list

Starting URL: https://syntaxprojects.com/

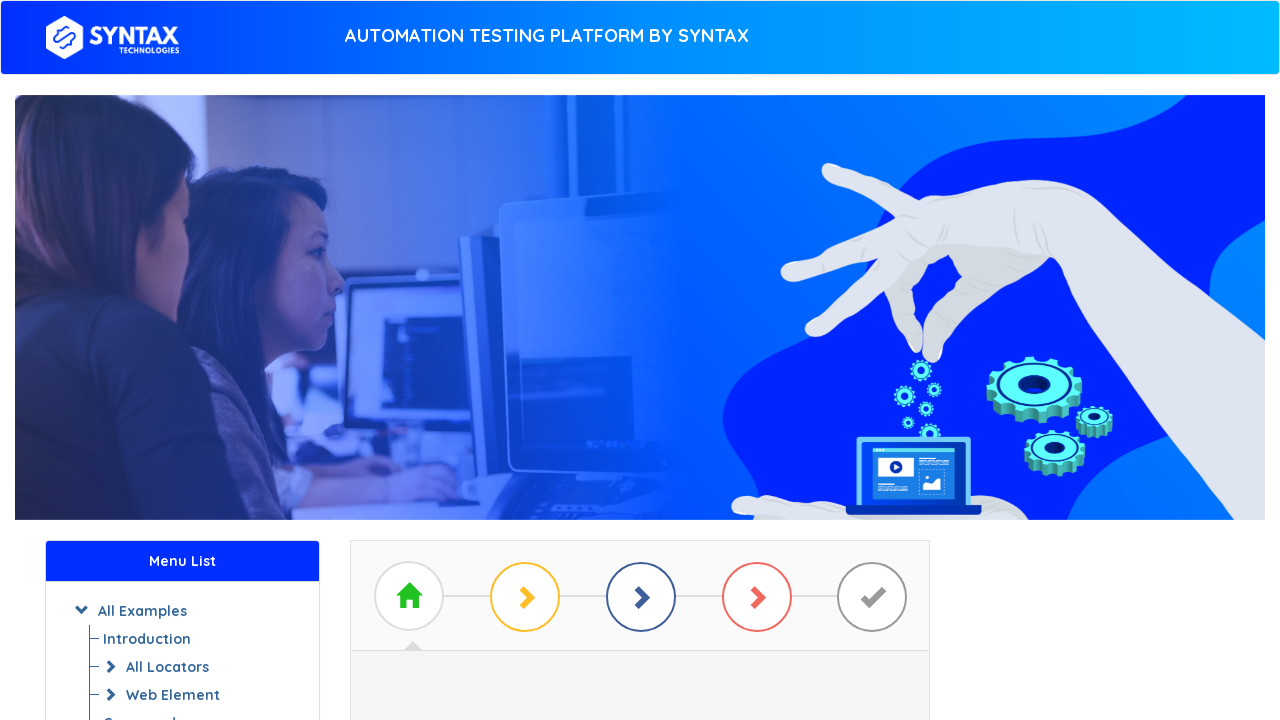

Clicked 'Start Practising' button at (640, 372) on xpath=//a[contains(text(), 'Start Practising')]
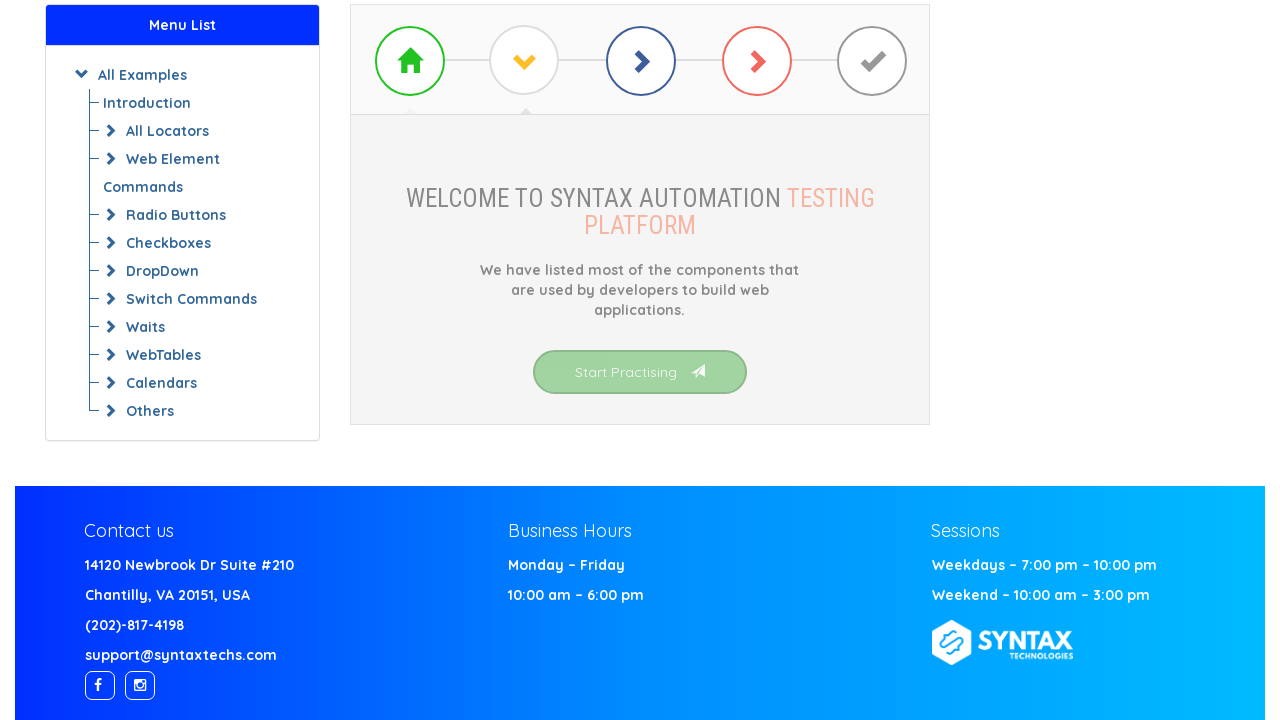

Demo list loaded successfully
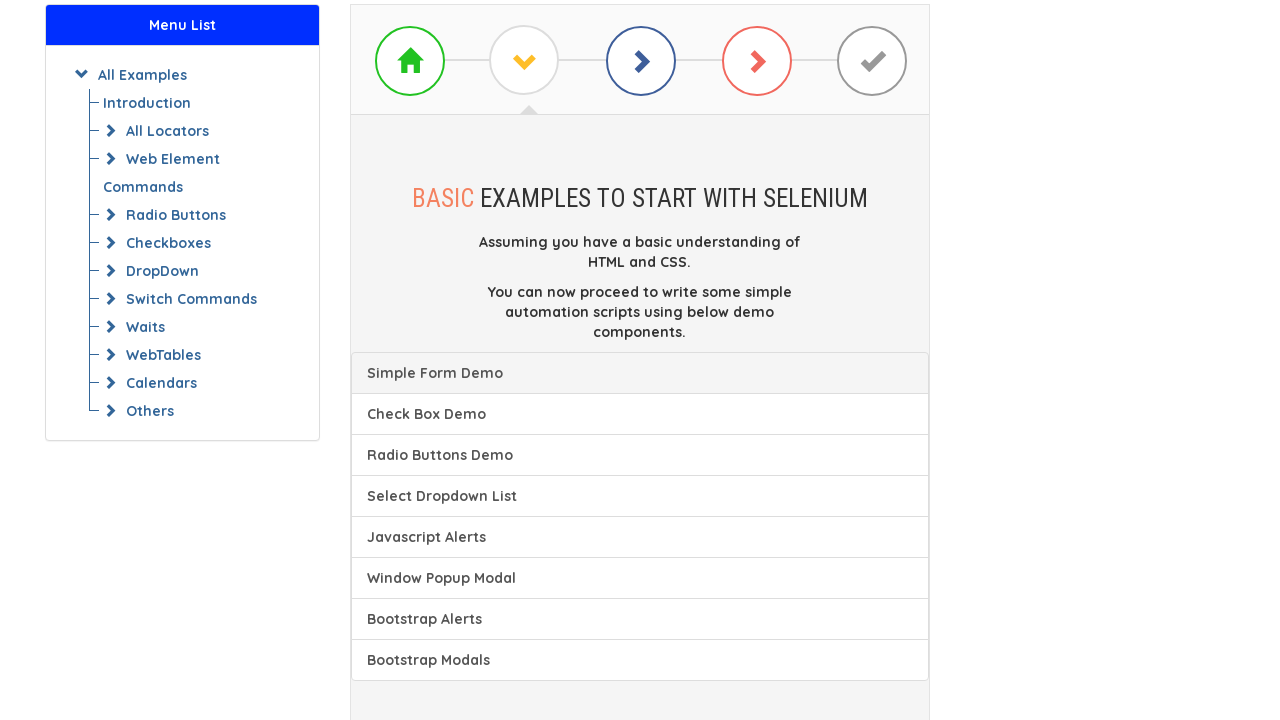

Clicked first demo option from the list at (640, 373) on xpath=(//a[@class='list-group-item'])[1]
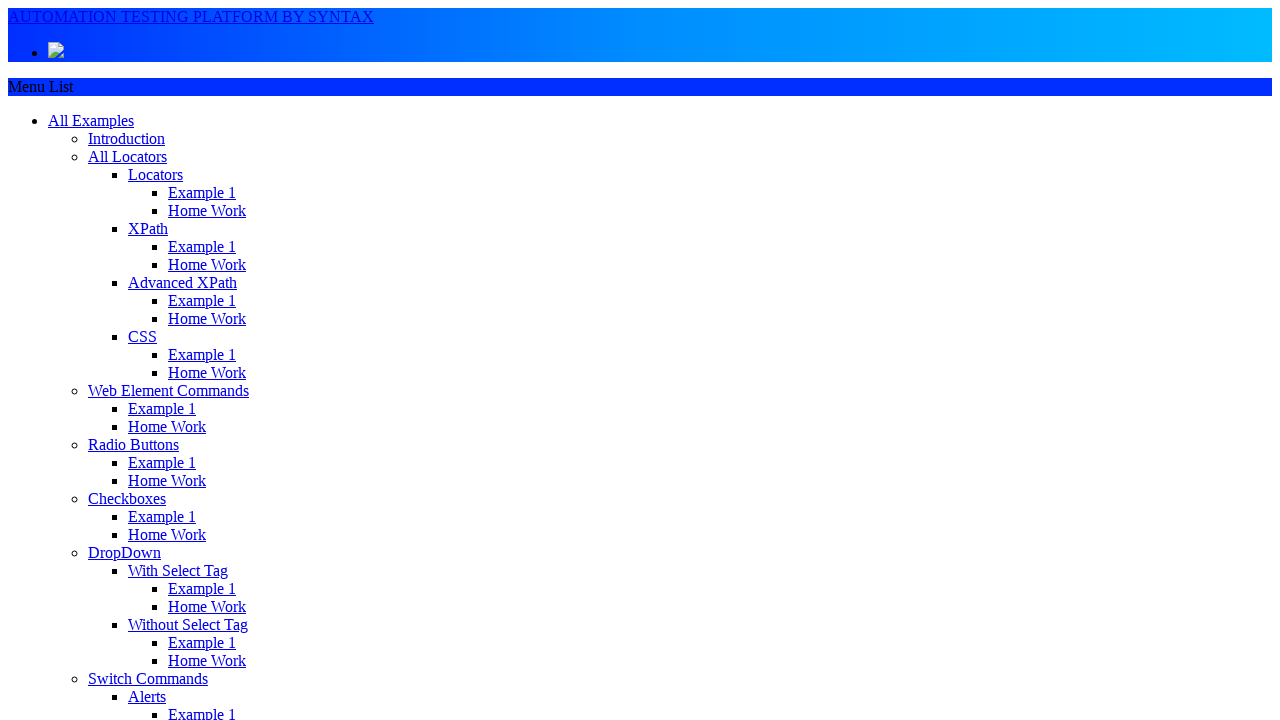

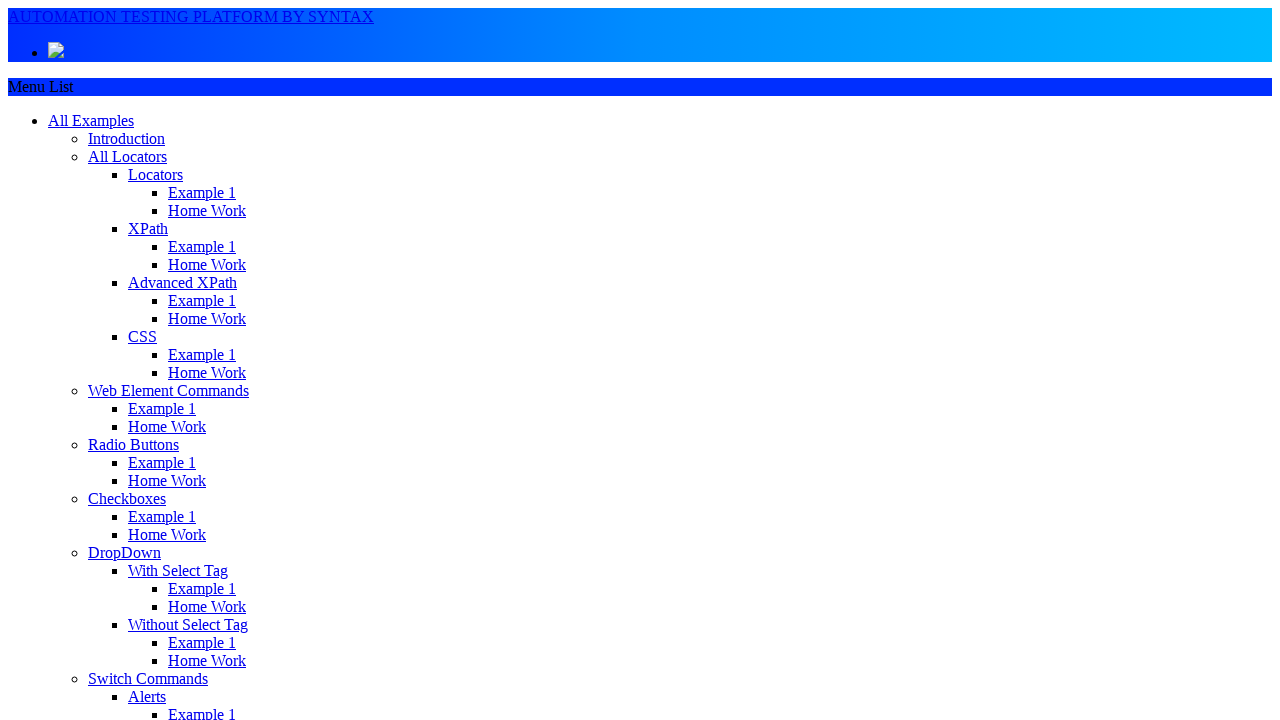